Clicks on the TV & Home link and gets the title, then navigates back

Starting URL: https://www.apple.com/in/shop

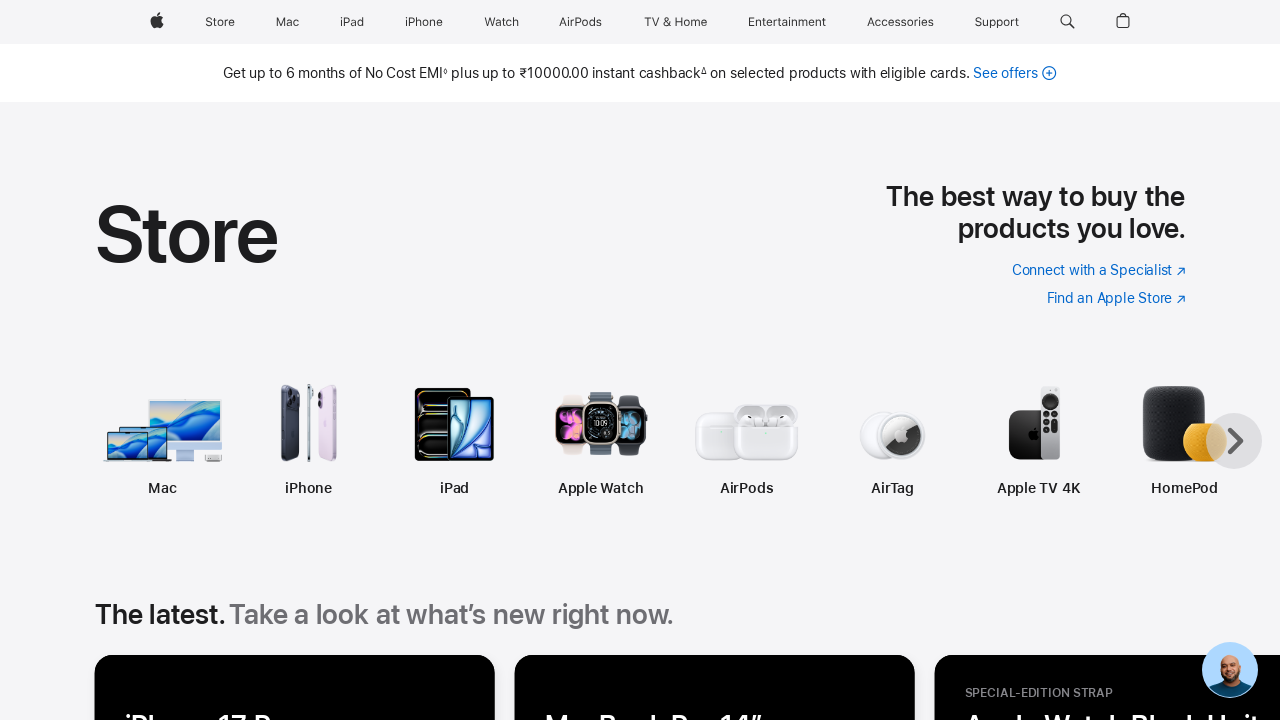

Clicked on the TV & Home link at (676, 22) on (//span[@class="globalnav-link-text-container"])[7]
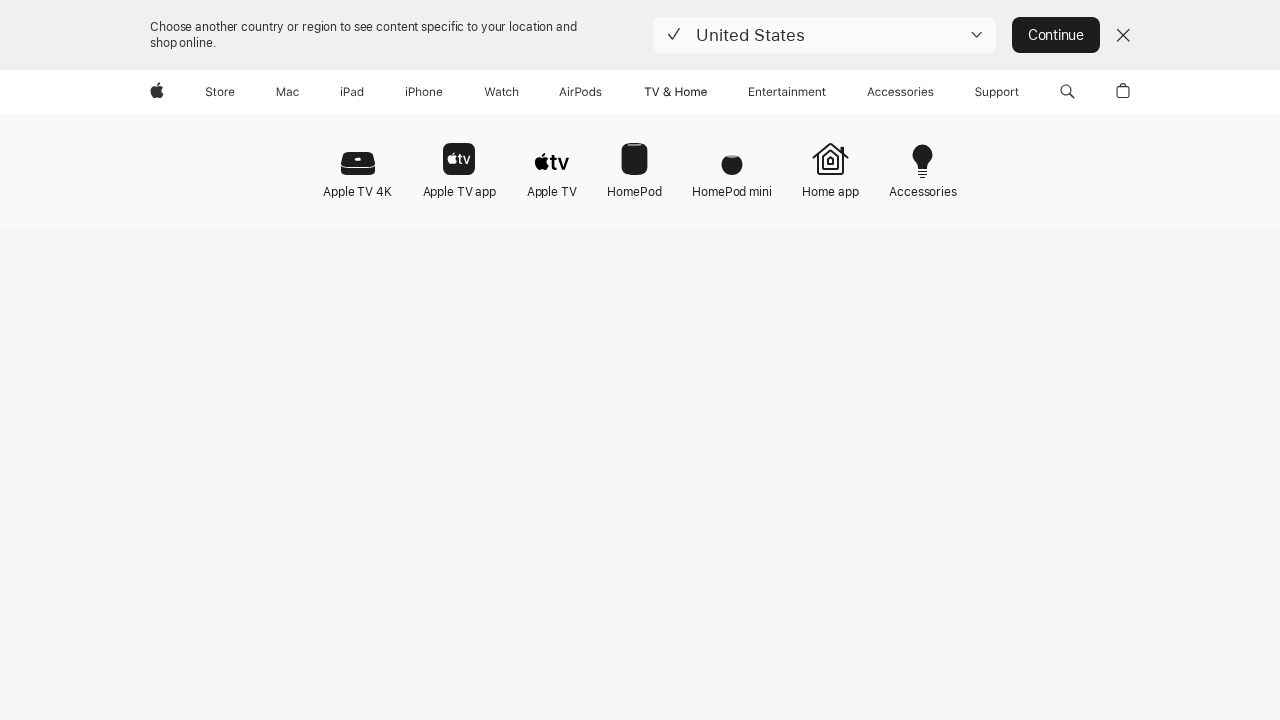

Retrieved page title: TV & Home - Apple (IN)
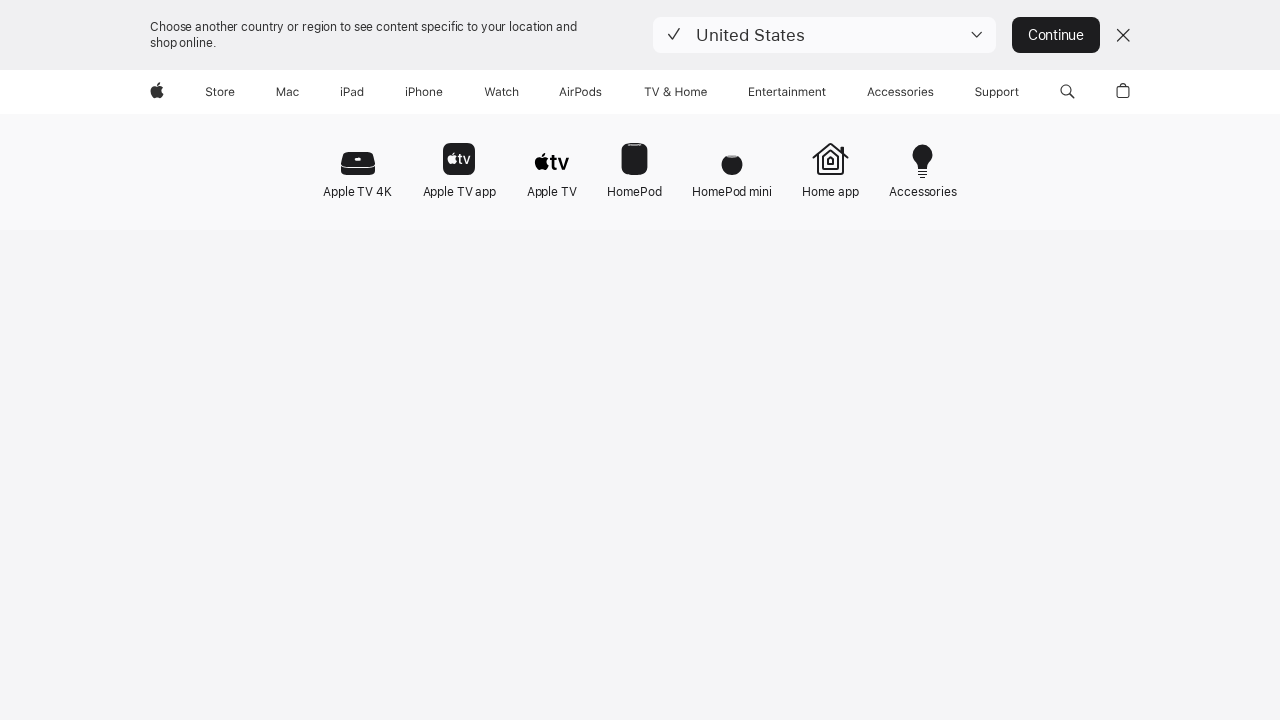

Navigated back to previous page
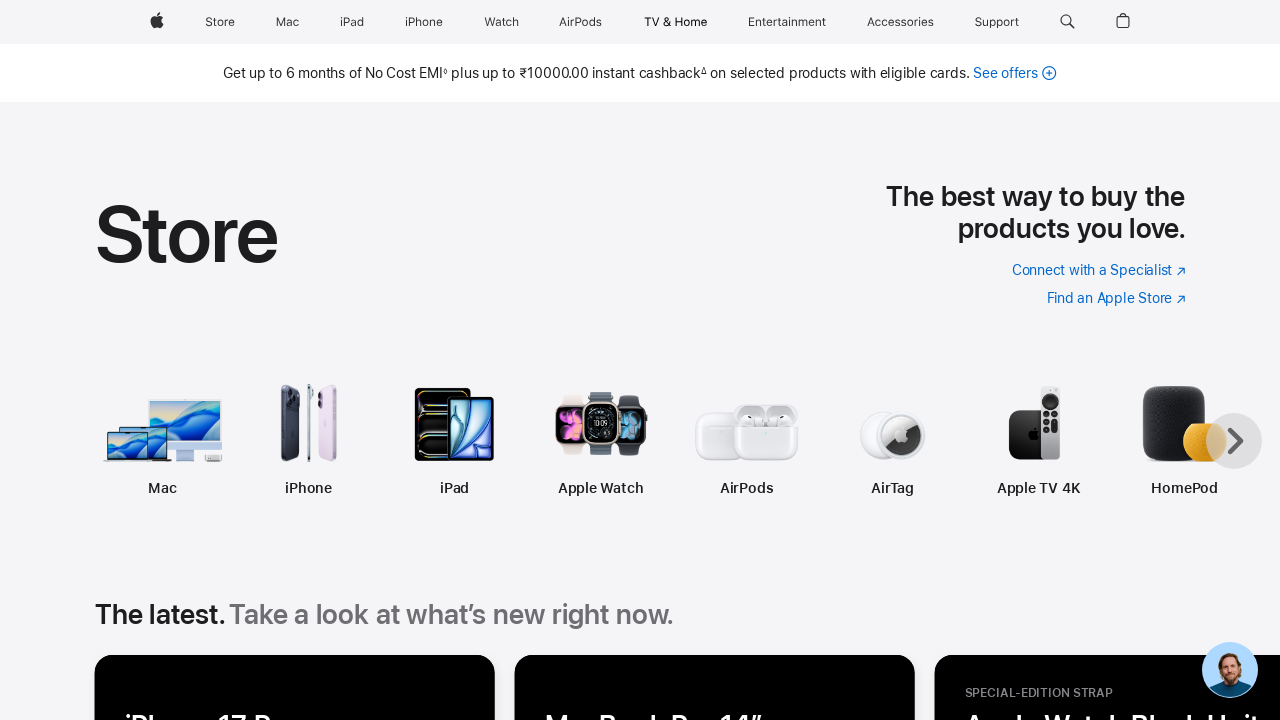

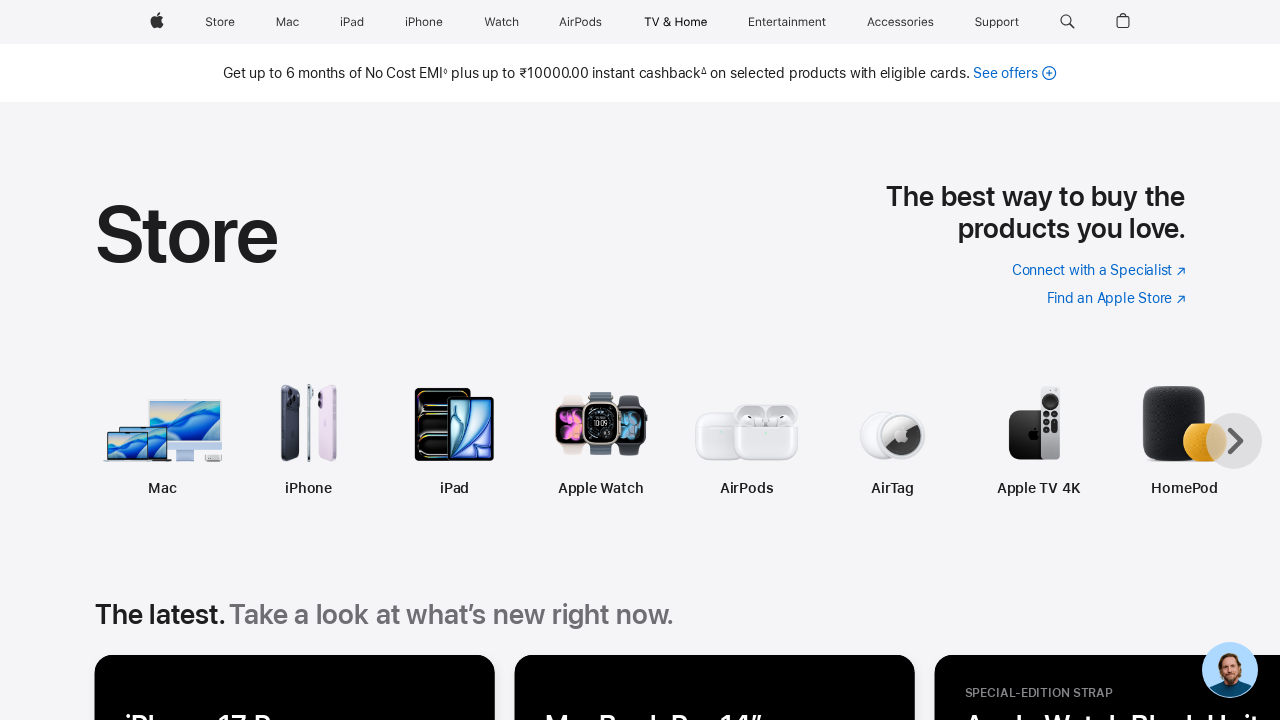